Tests opening multiple browser tabs by clicking a button three times and then closing all tabs

Starting URL: https://demoqa.com/browser-windows

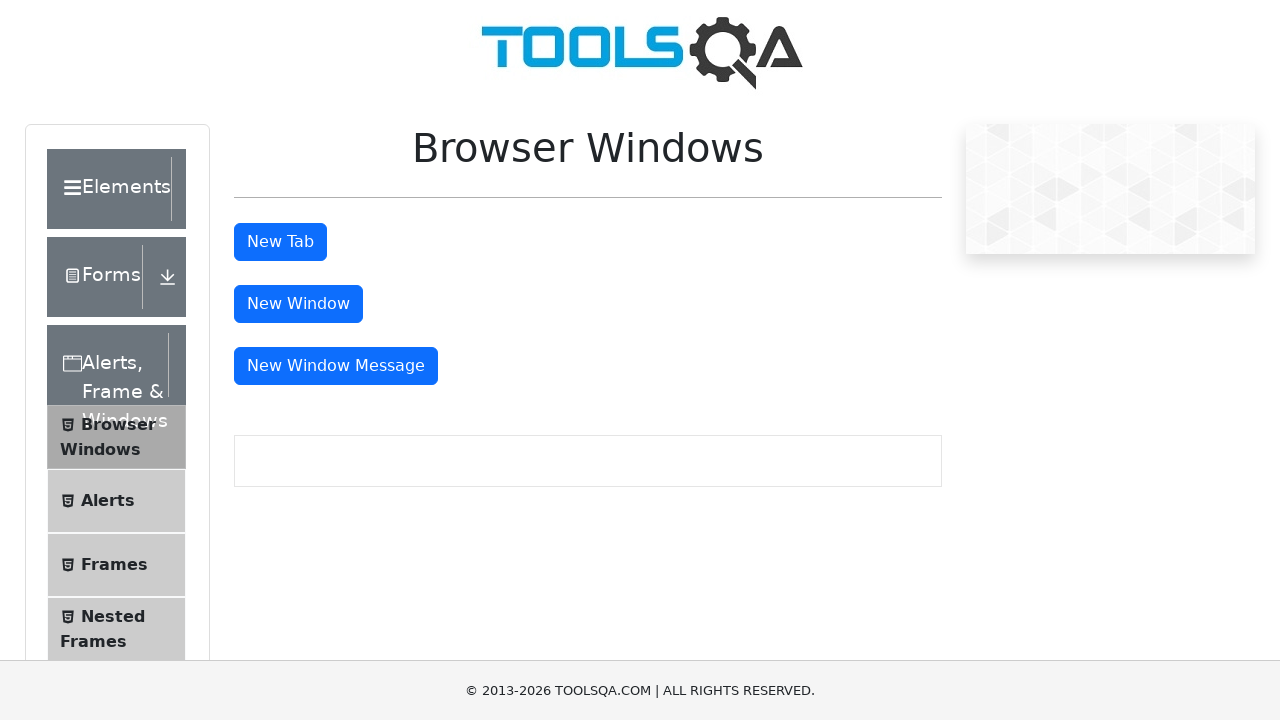

Clicked tab button to open first new tab at (280, 242) on #tabButton
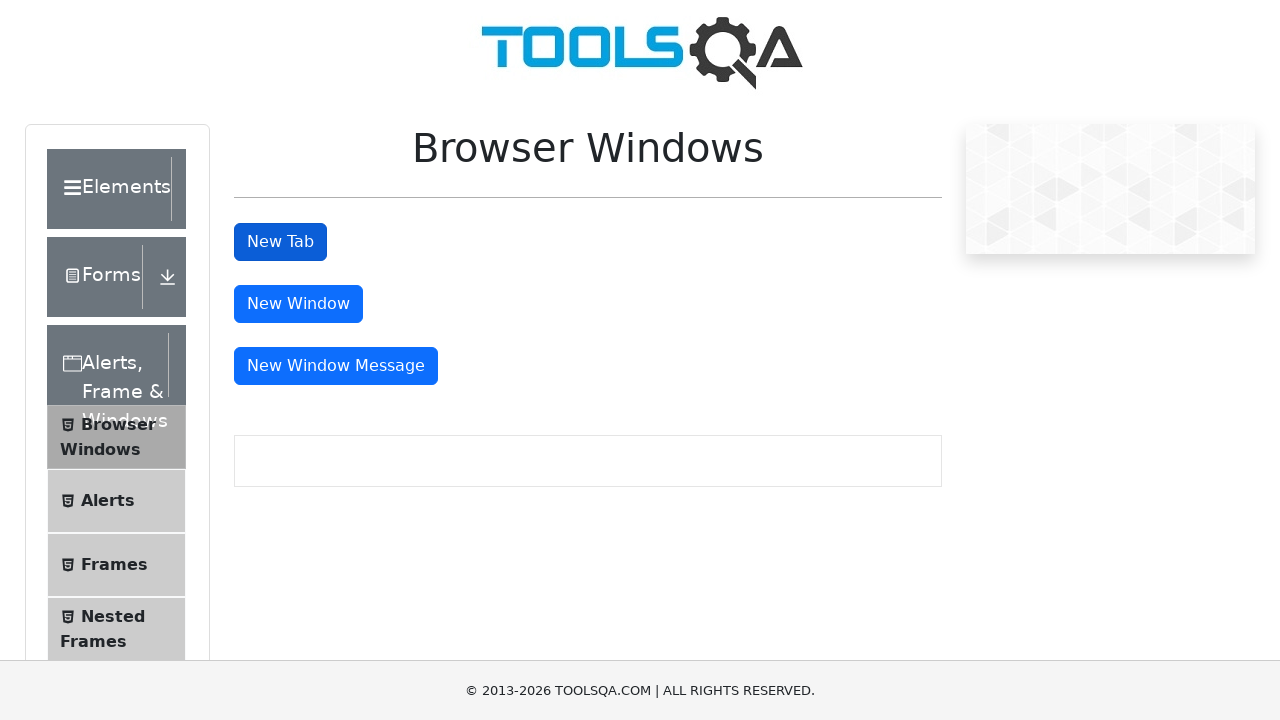

Clicked tab button to open second new tab at (280, 242) on #tabButton
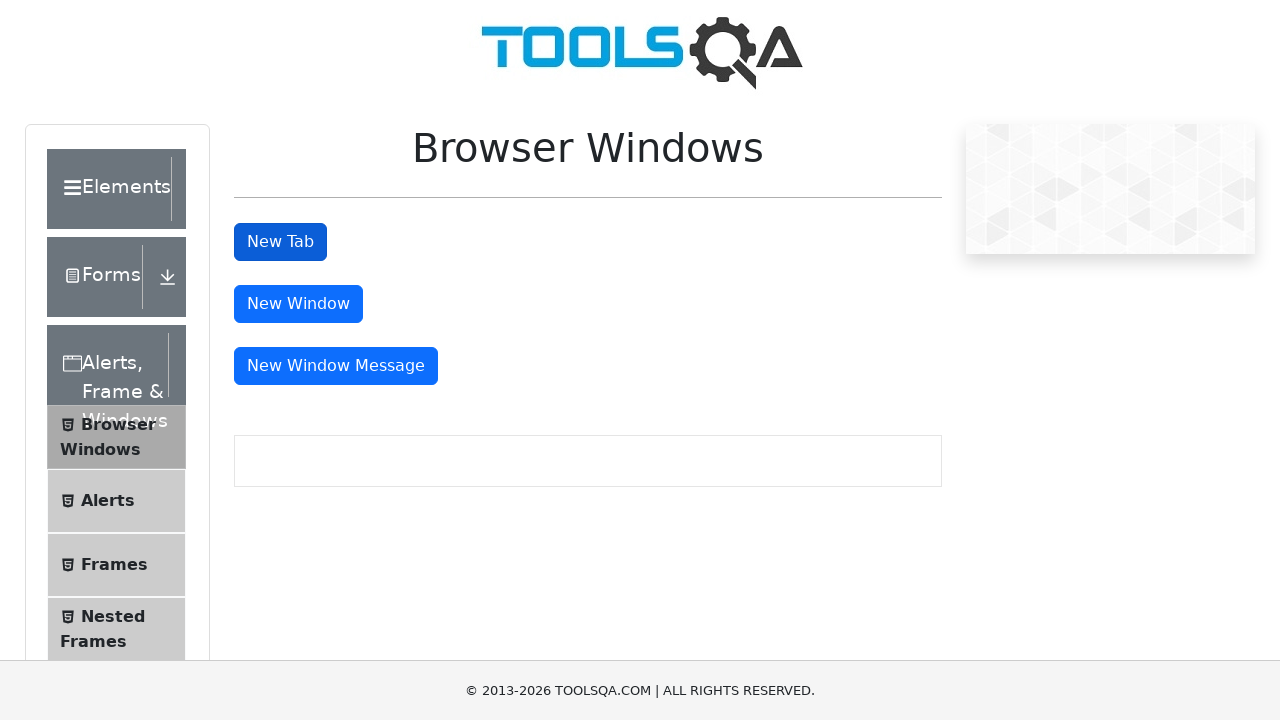

Clicked tab button to open third new tab at (280, 242) on #tabButton
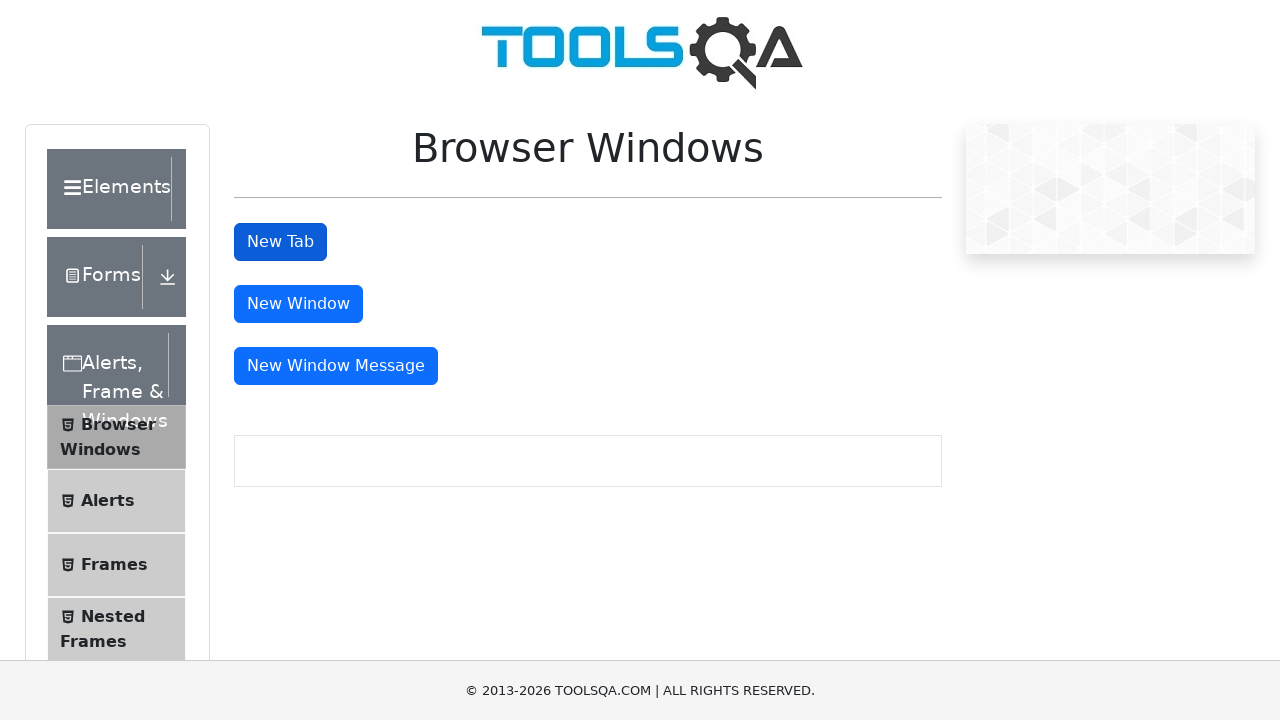

Retrieved all open pages/tabs from context
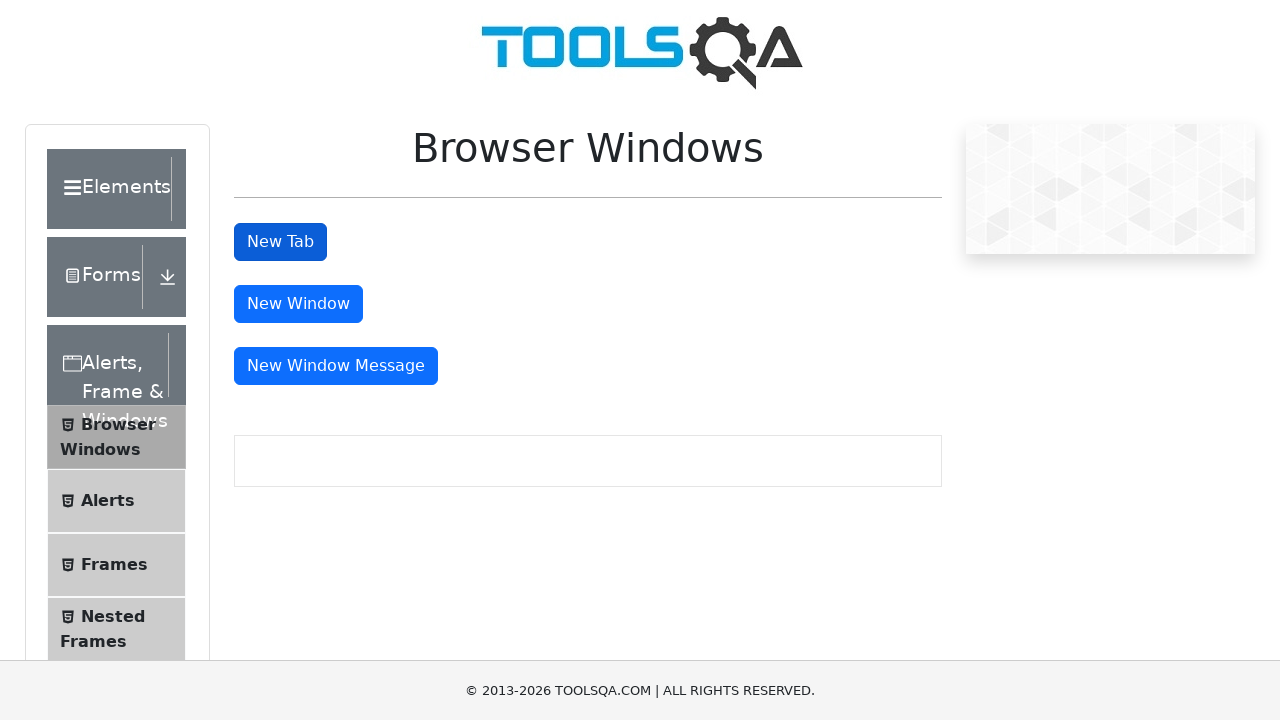

Closed tab 1
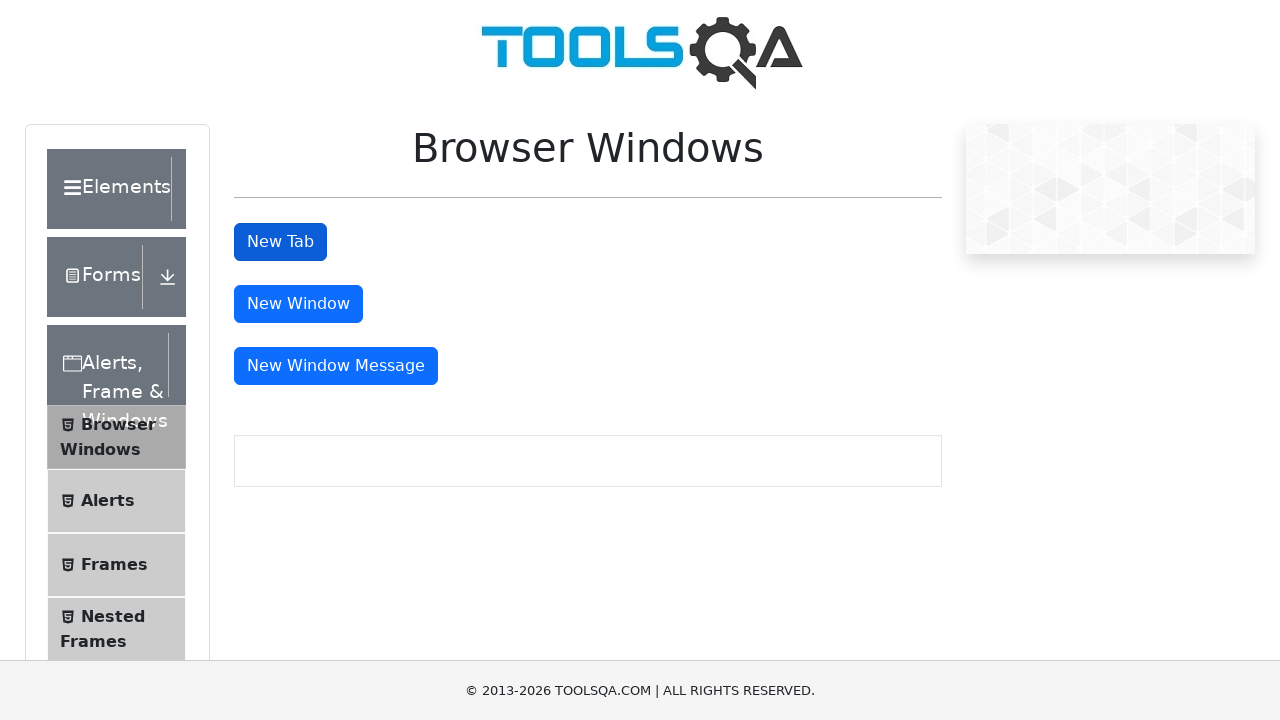

Closed tab 2
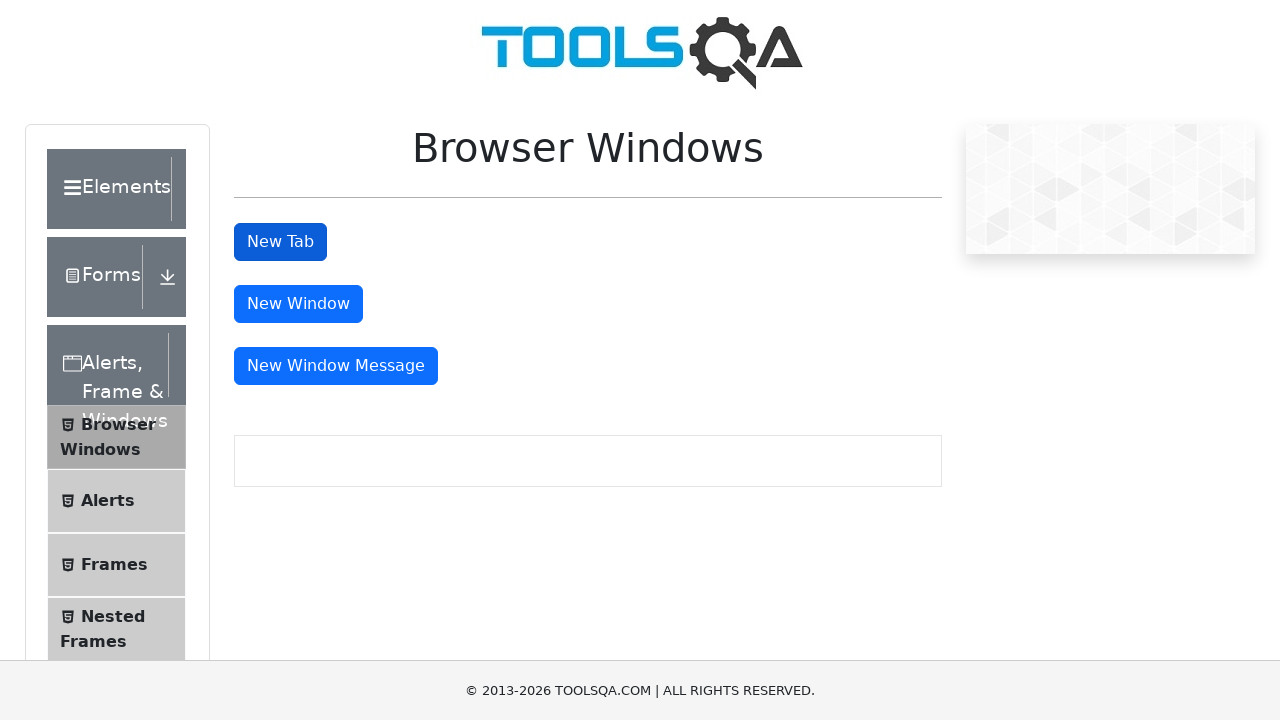

Closed tab 3
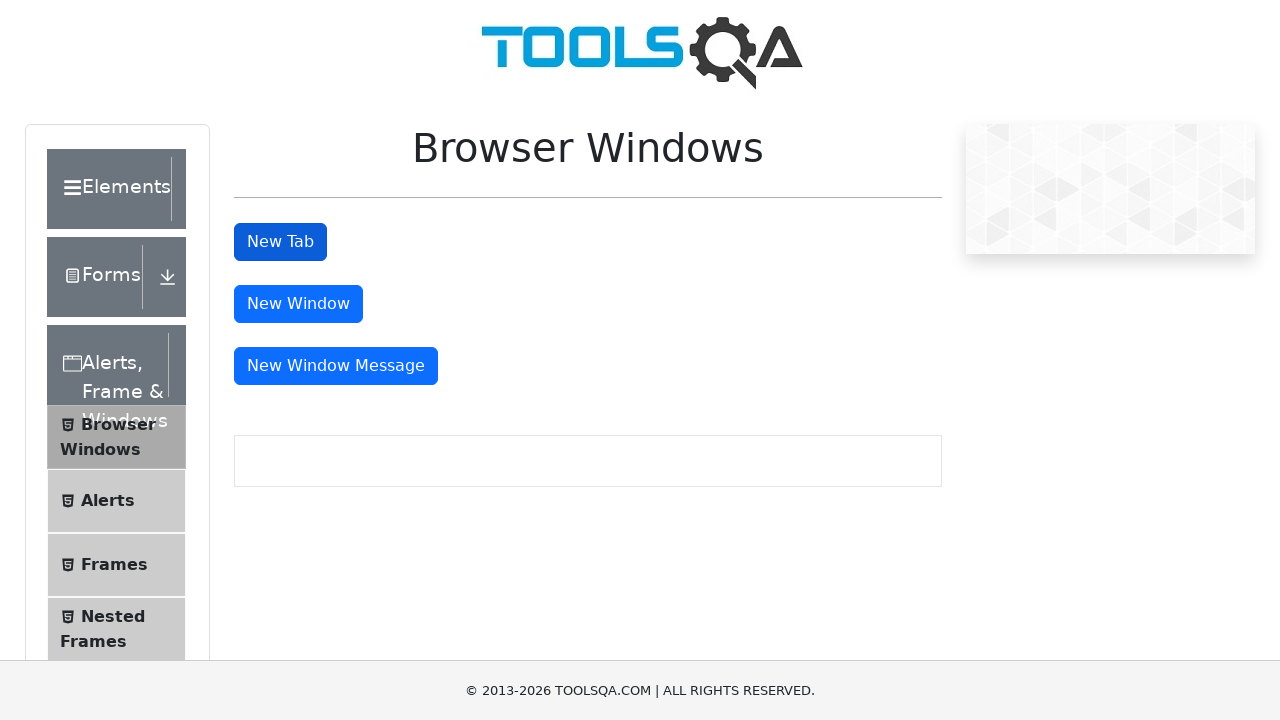

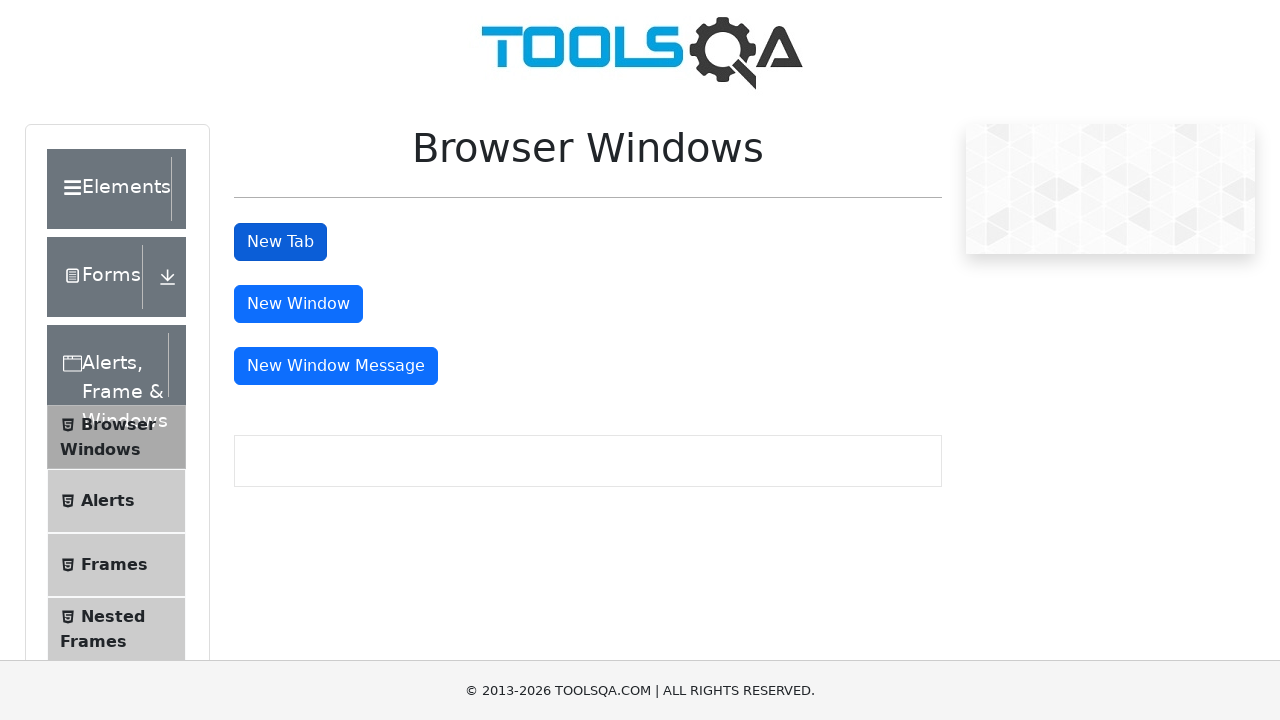